Tests window handling functionality by opening a new window, switching between parent and child windows, and extracting text from both

Starting URL: http://the-internet.herokuapp.com/

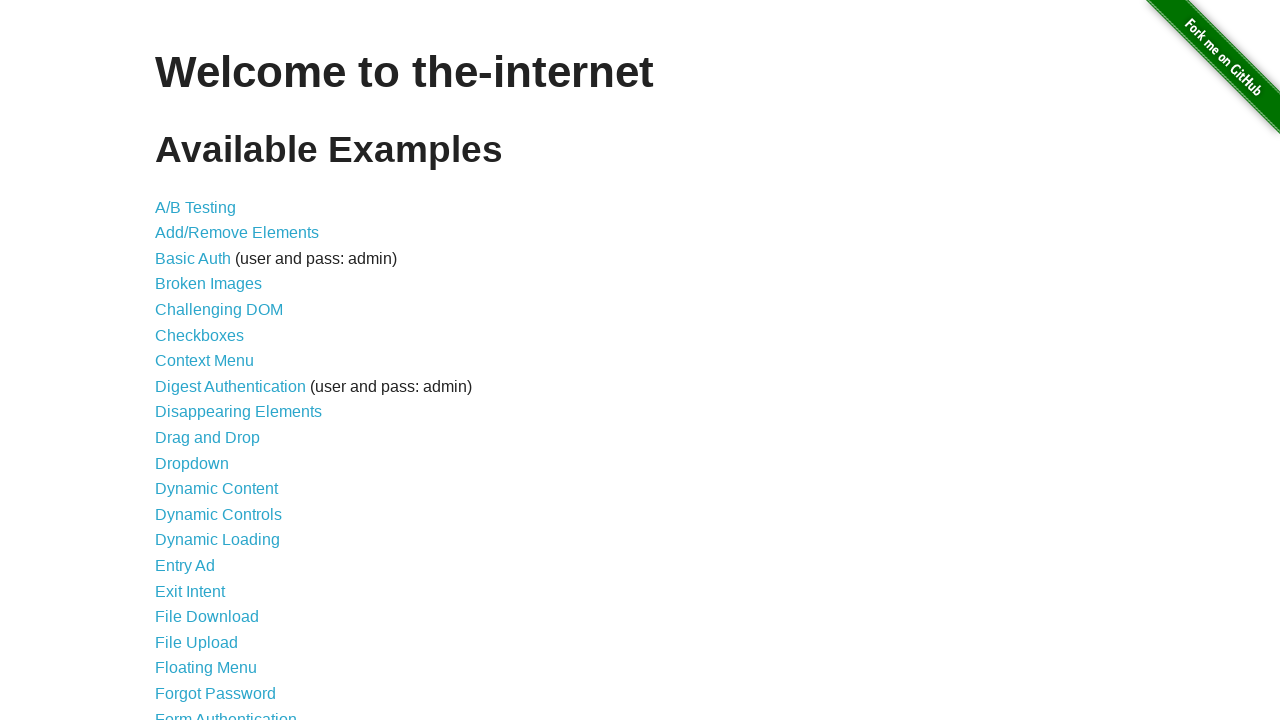

Clicked on Multiple Windows link at (218, 369) on a[href*='windows']
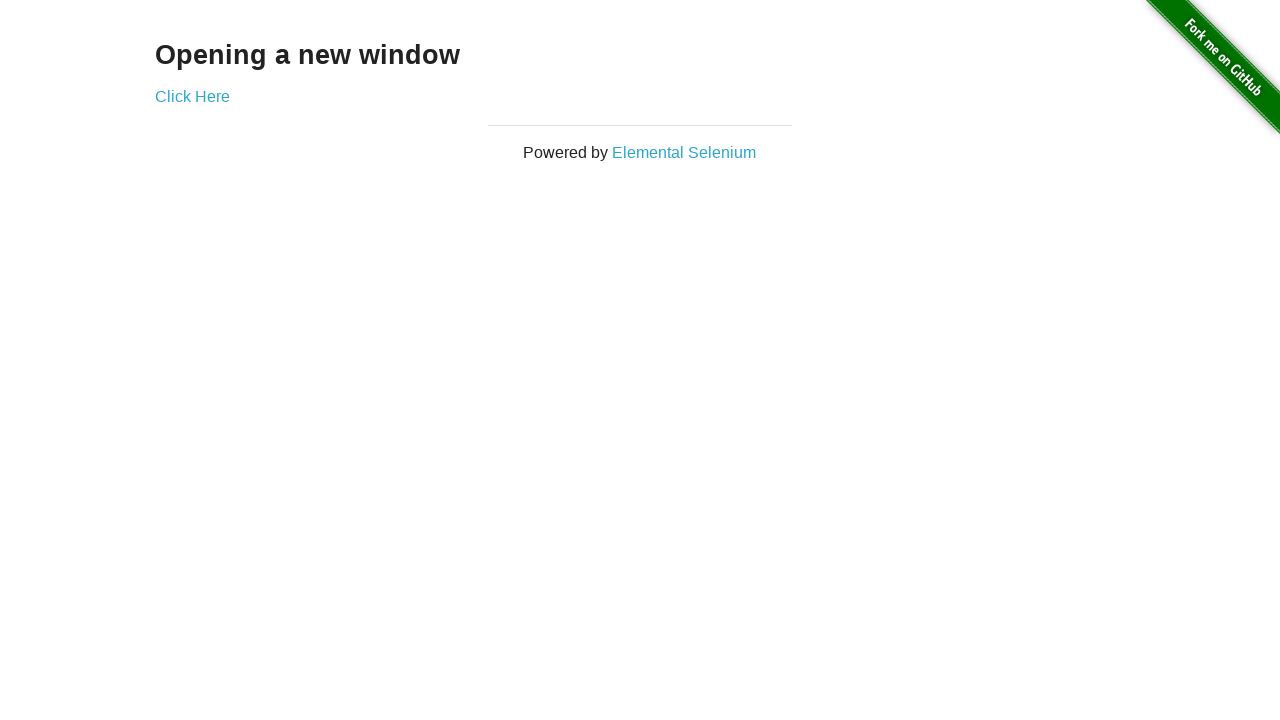

Clicked link to open new window at (192, 96) on a[href*='windows/new']
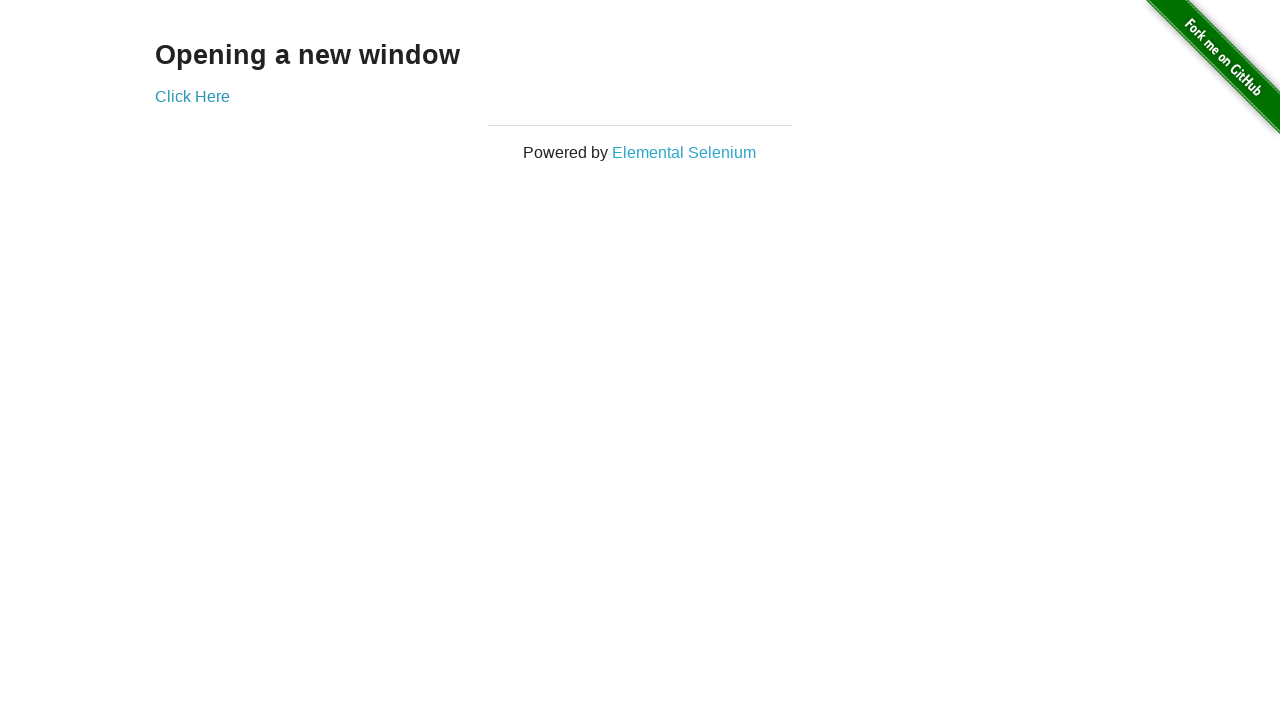

New child window opened and captured
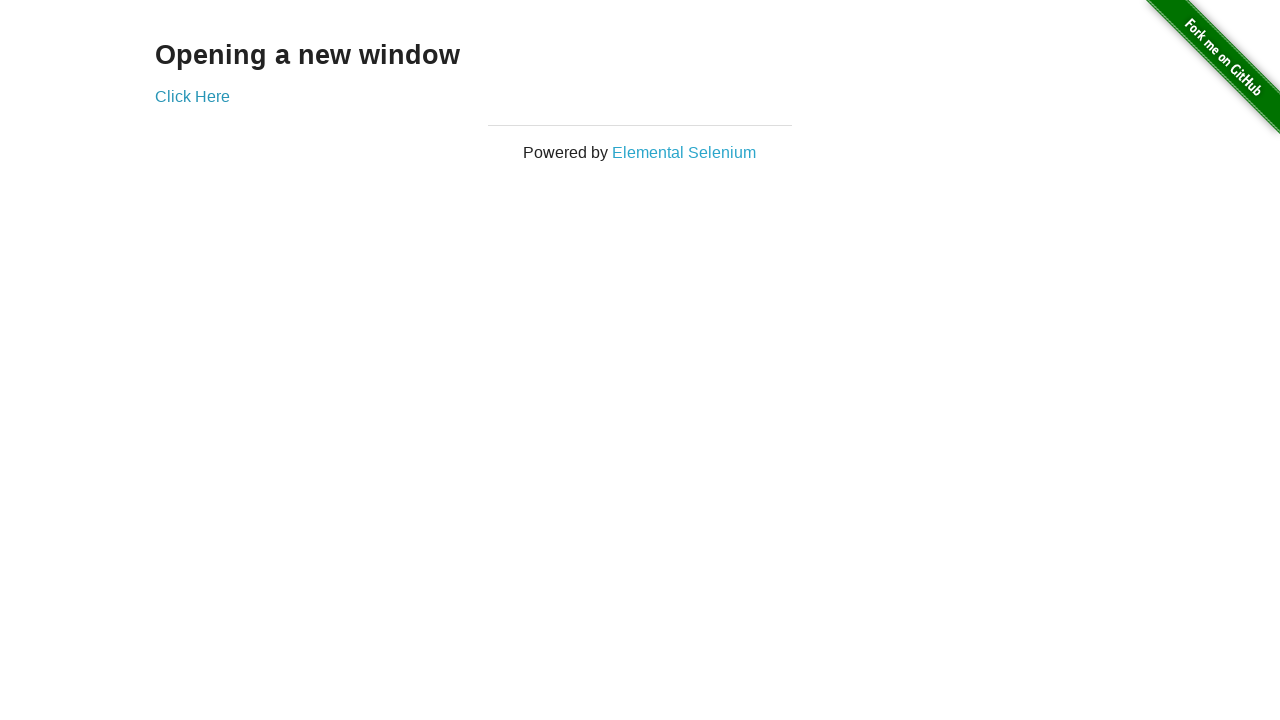

Child window page load completed
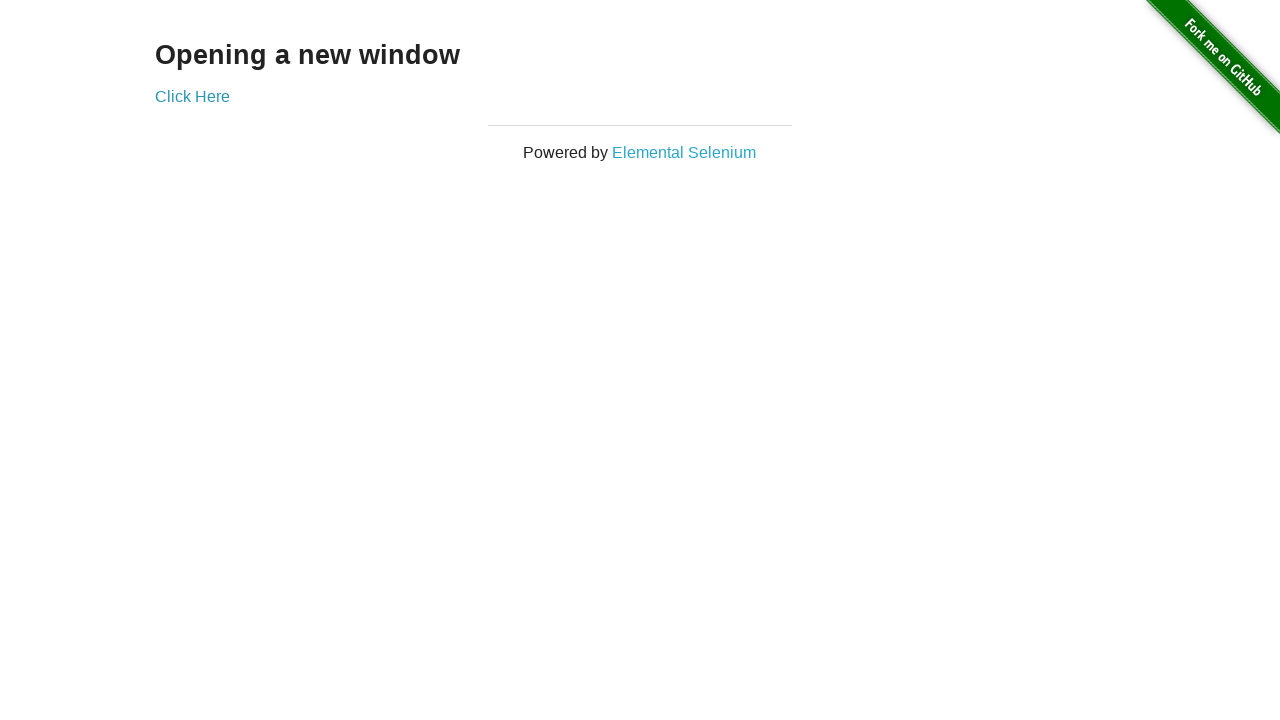

Extracted text from child window: 'New Window'
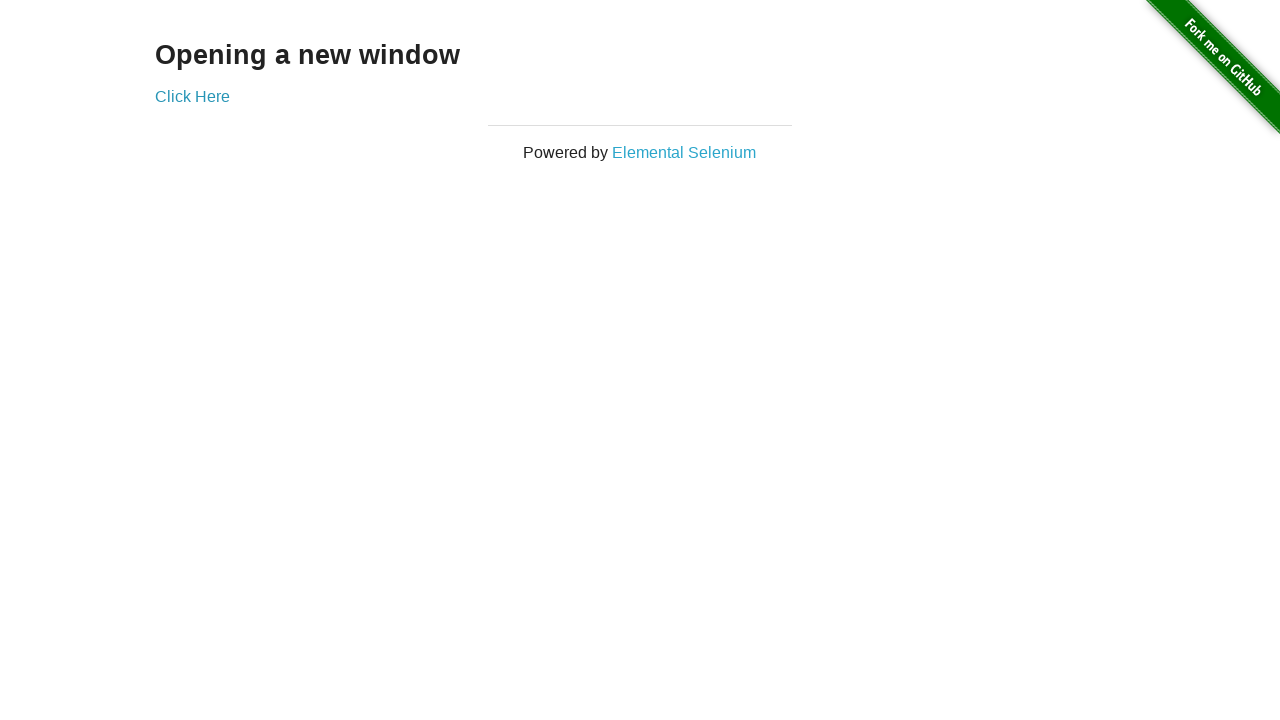

Extracted heading text from parent window: 'Opening a new window'
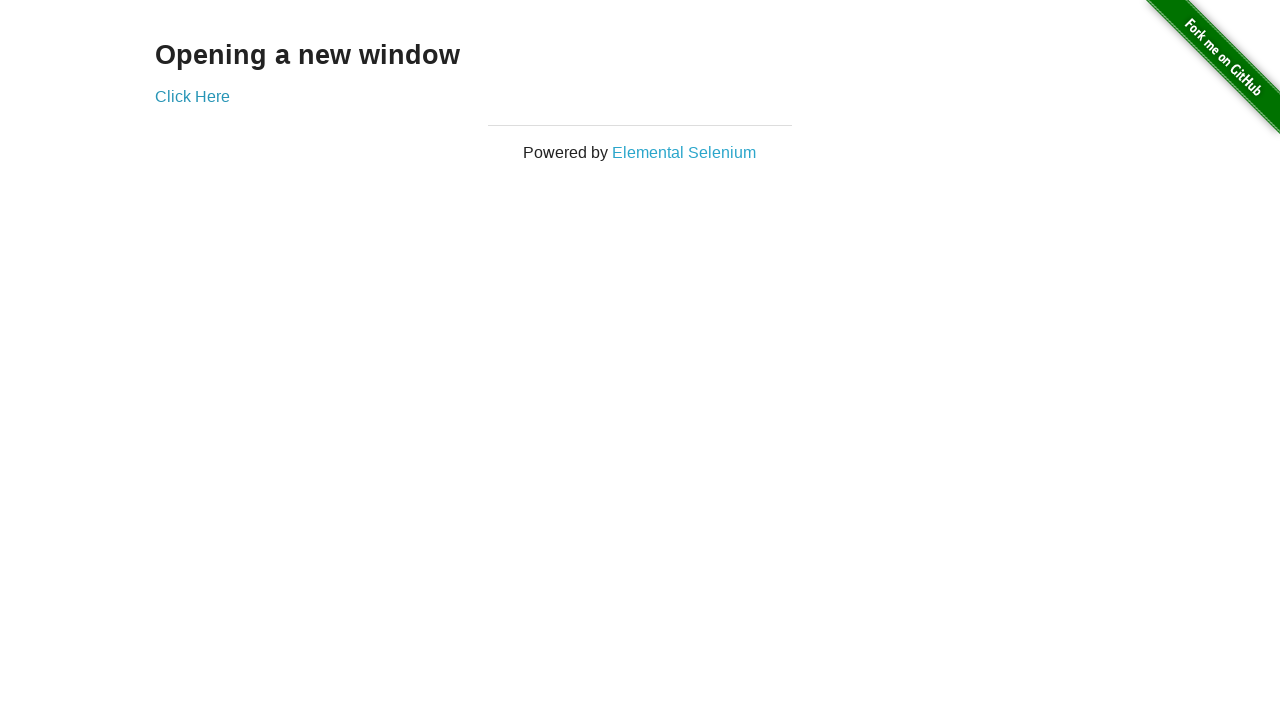

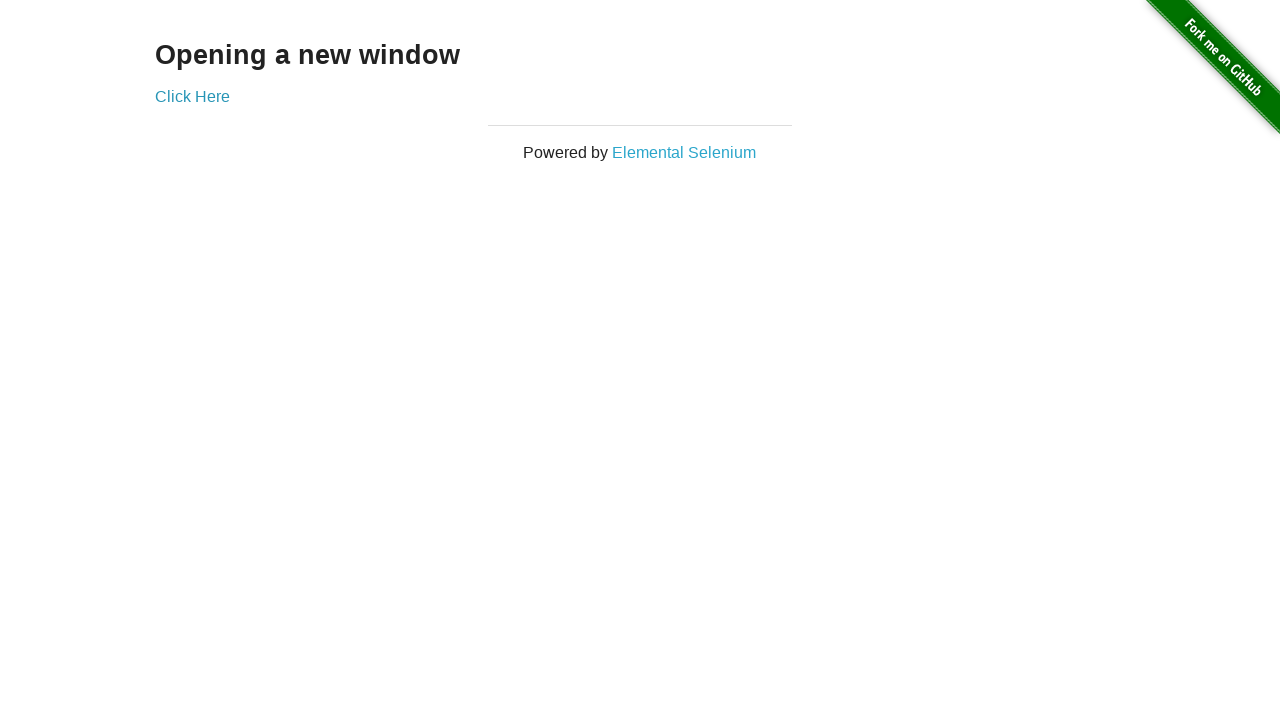